Tests the train search functionality on erail.in by entering source station (MAS - Chennai), destination station (MDU - Madurai), unchecking the date filter, and waiting for the train results table to load.

Starting URL: https://erail.in/

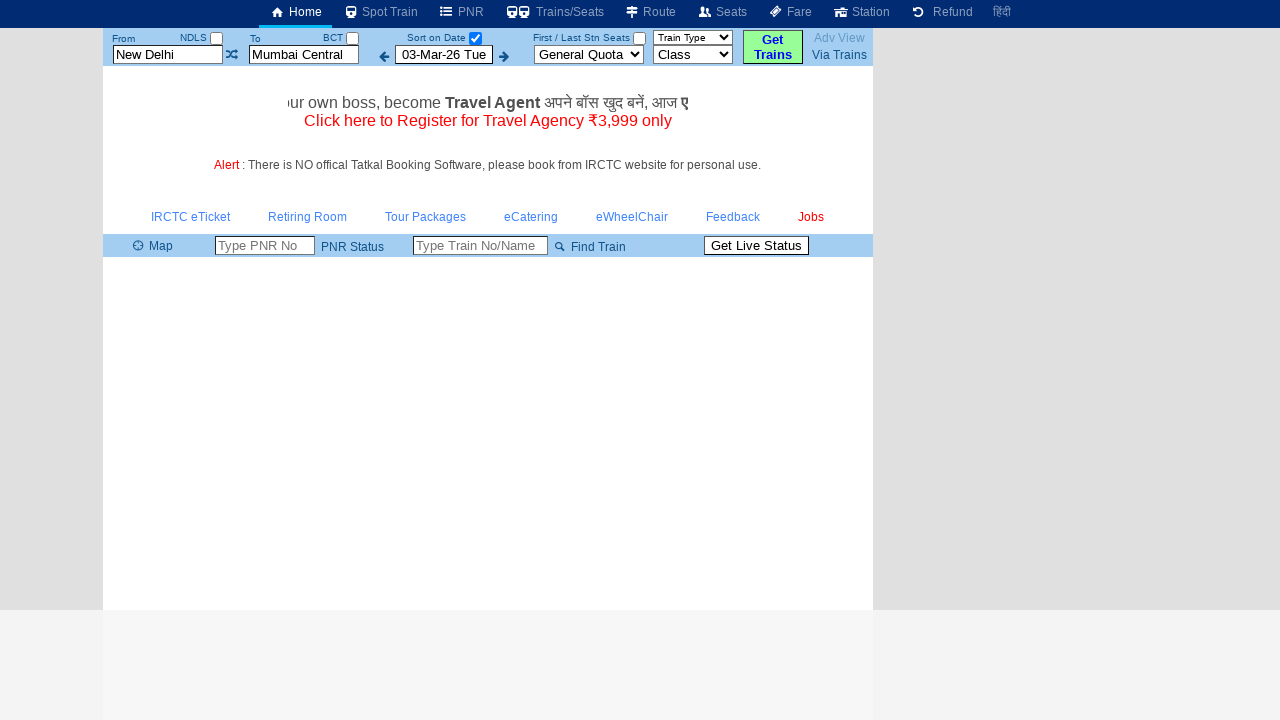

Cleared the from station field on input#txtStationFrom
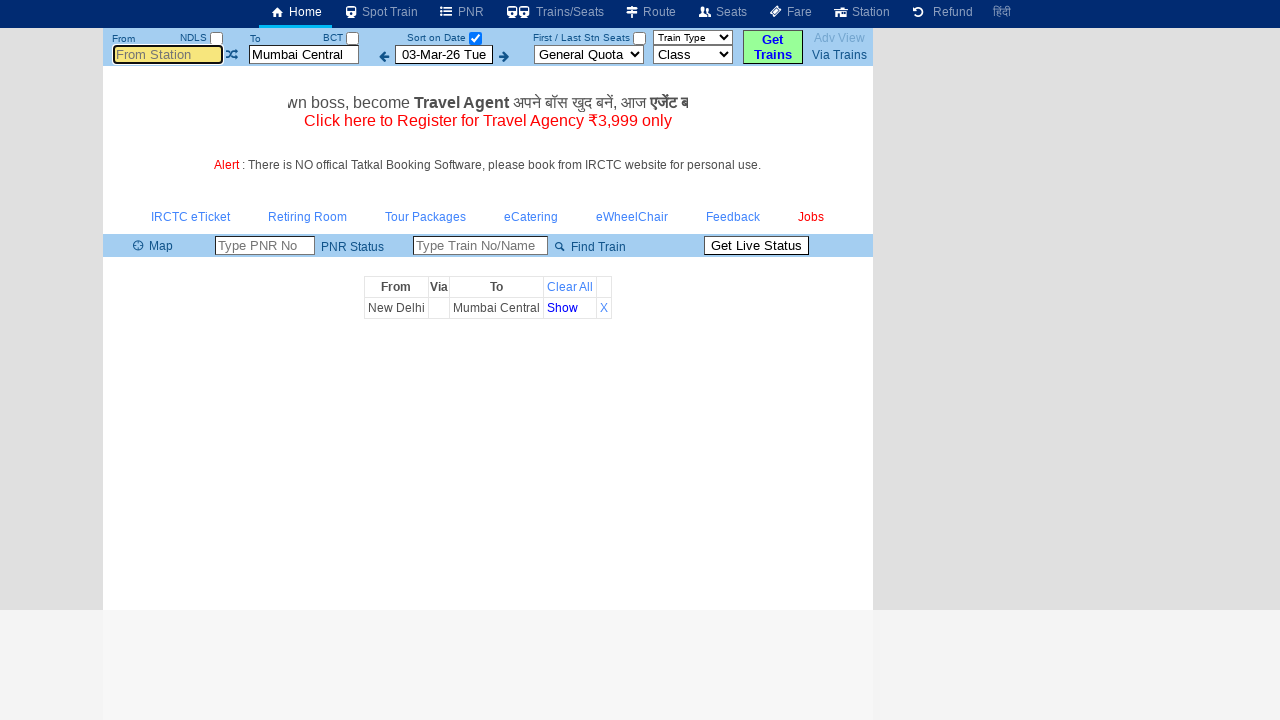

Entered 'MAS' (Chennai) in the from station field on input#txtStationFrom
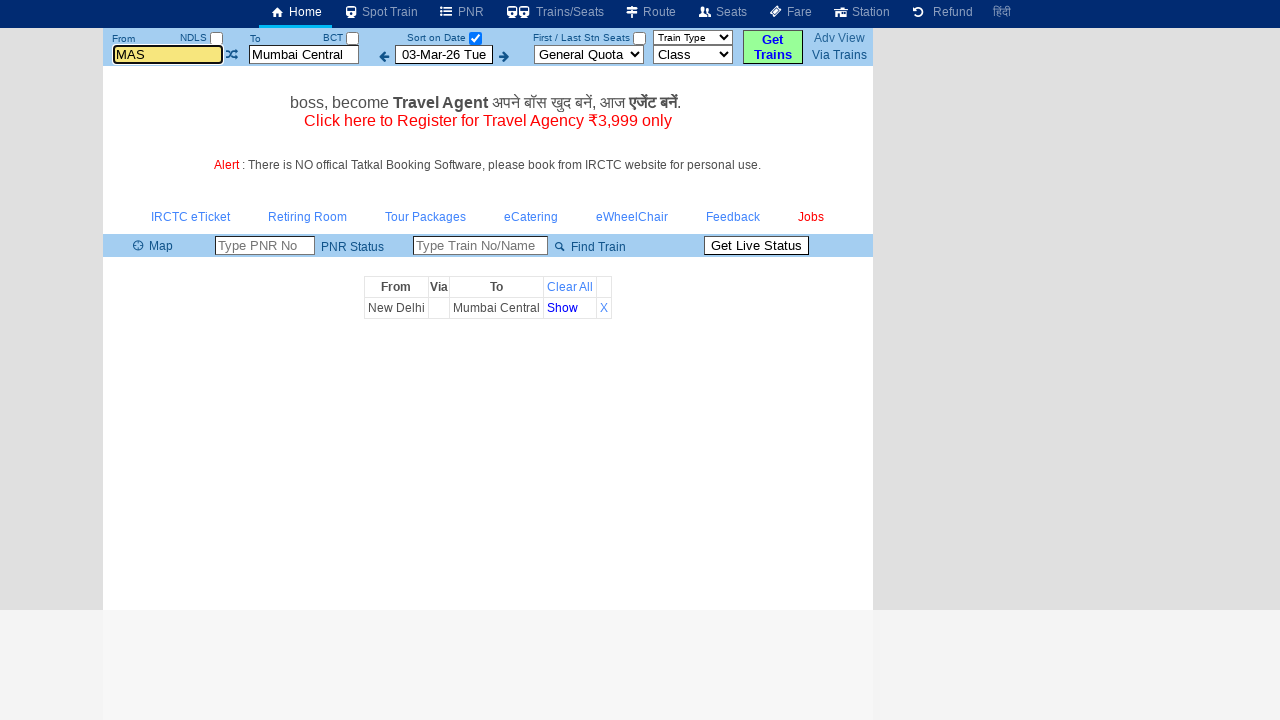

Pressed Enter to confirm source station selection
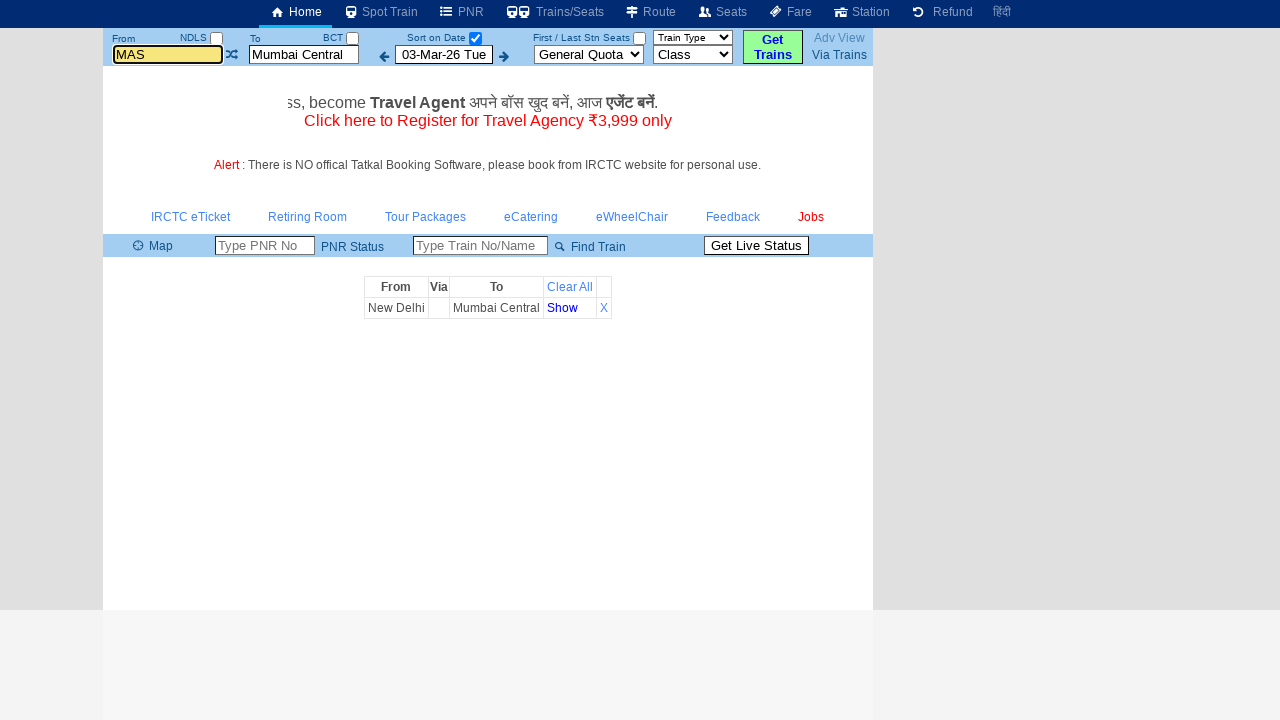

Waited for autocomplete to process source station
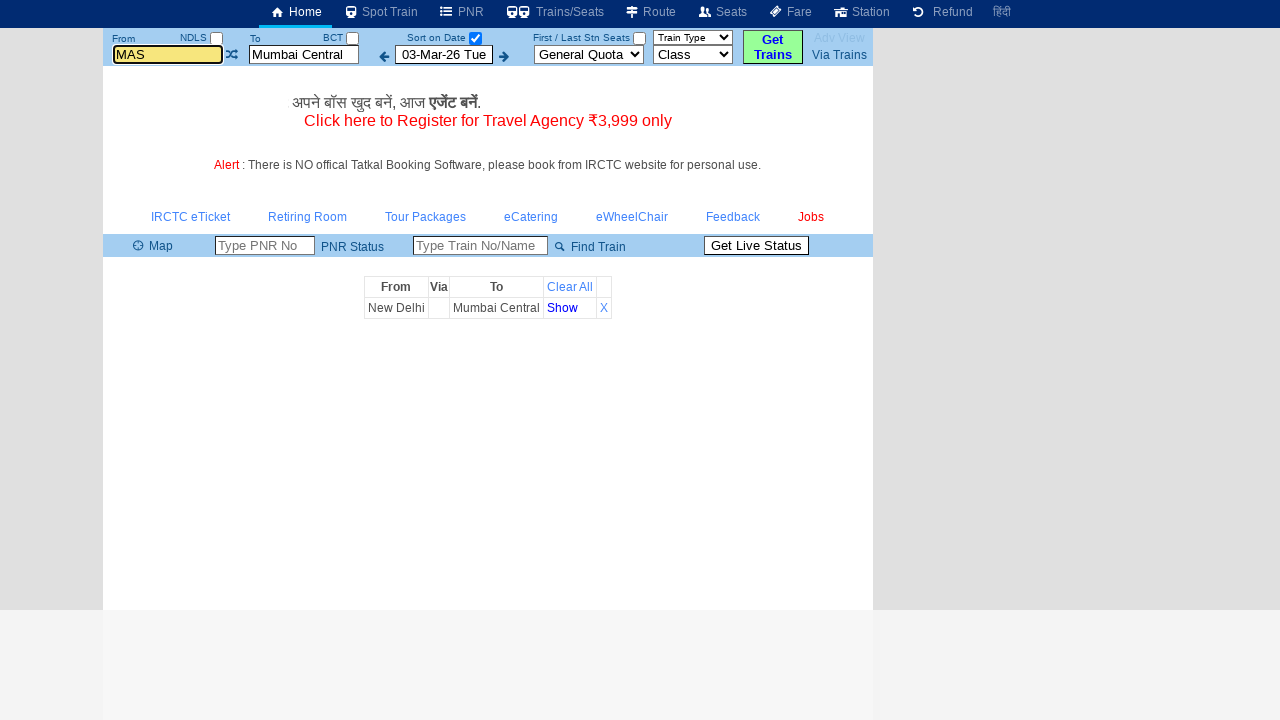

Cleared the to station field on input#txtStationTo
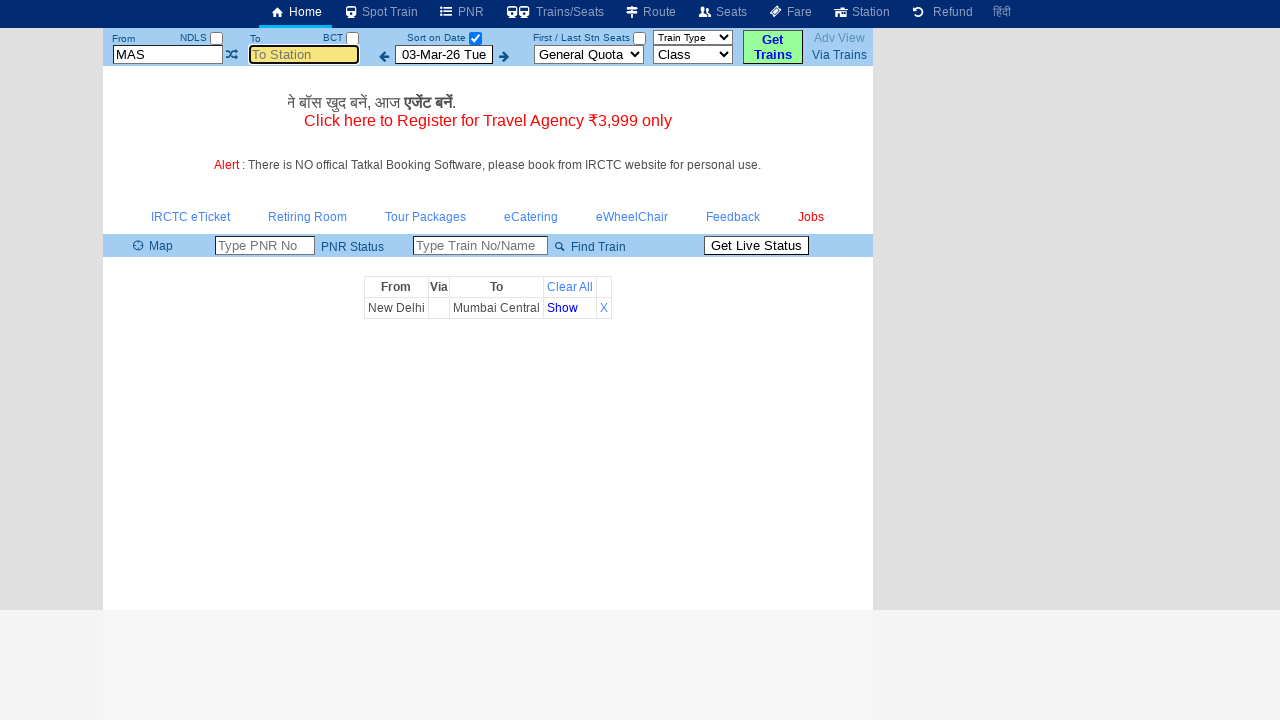

Entered 'MDU' (Madurai) in the to station field on input#txtStationTo
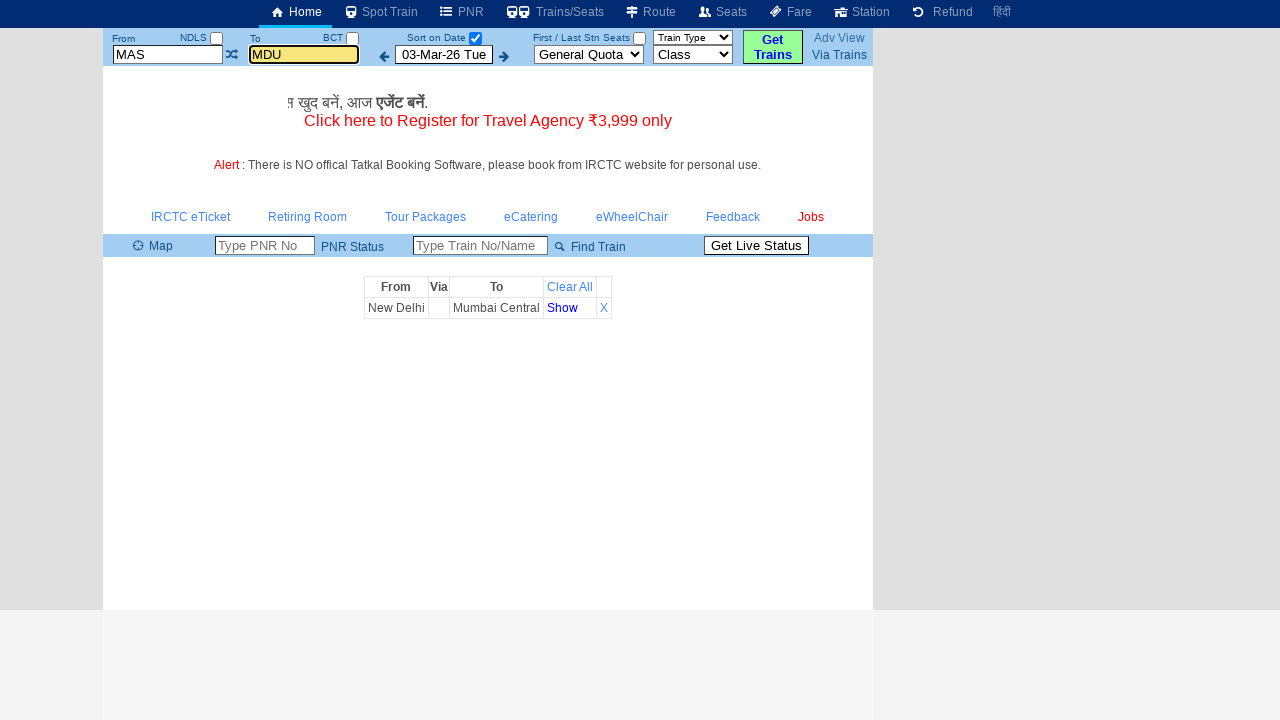

Pressed Enter to confirm destination station selection
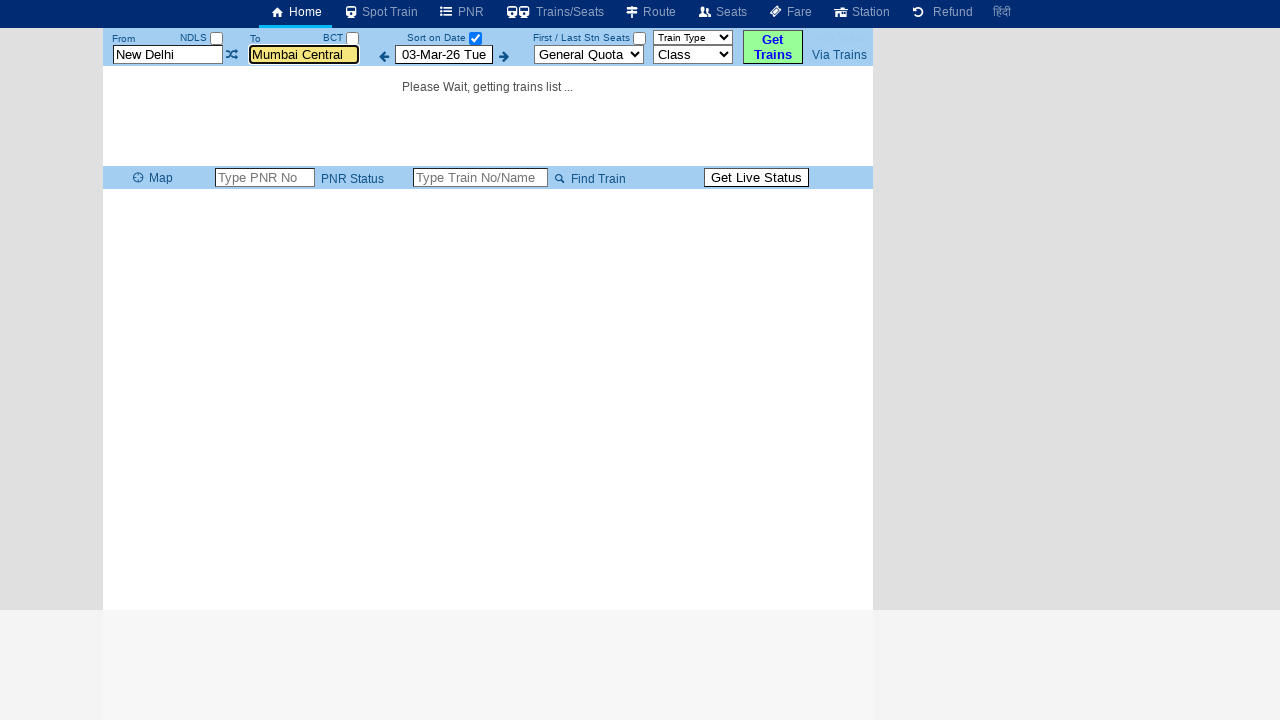

Waited for autocomplete to process destination station
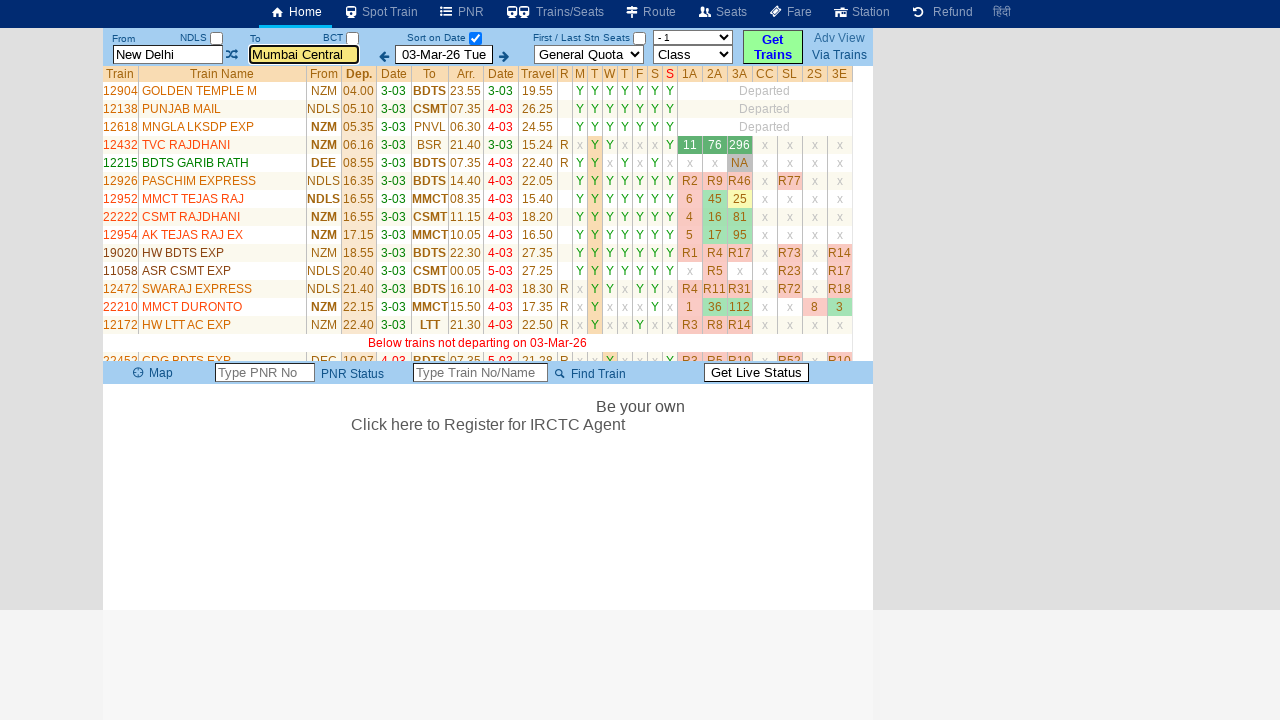

Unchecked the date filter checkbox at (475, 38) on input#chkSelectDateOnly
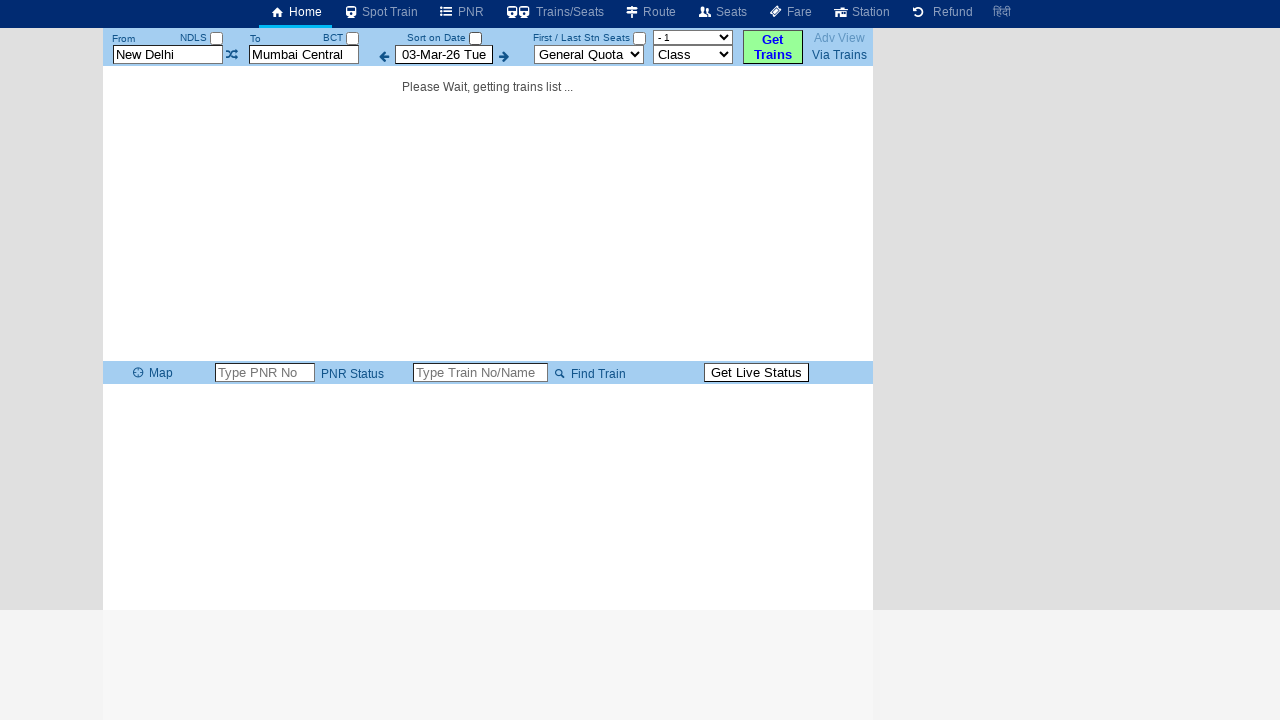

Train results table loaded successfully
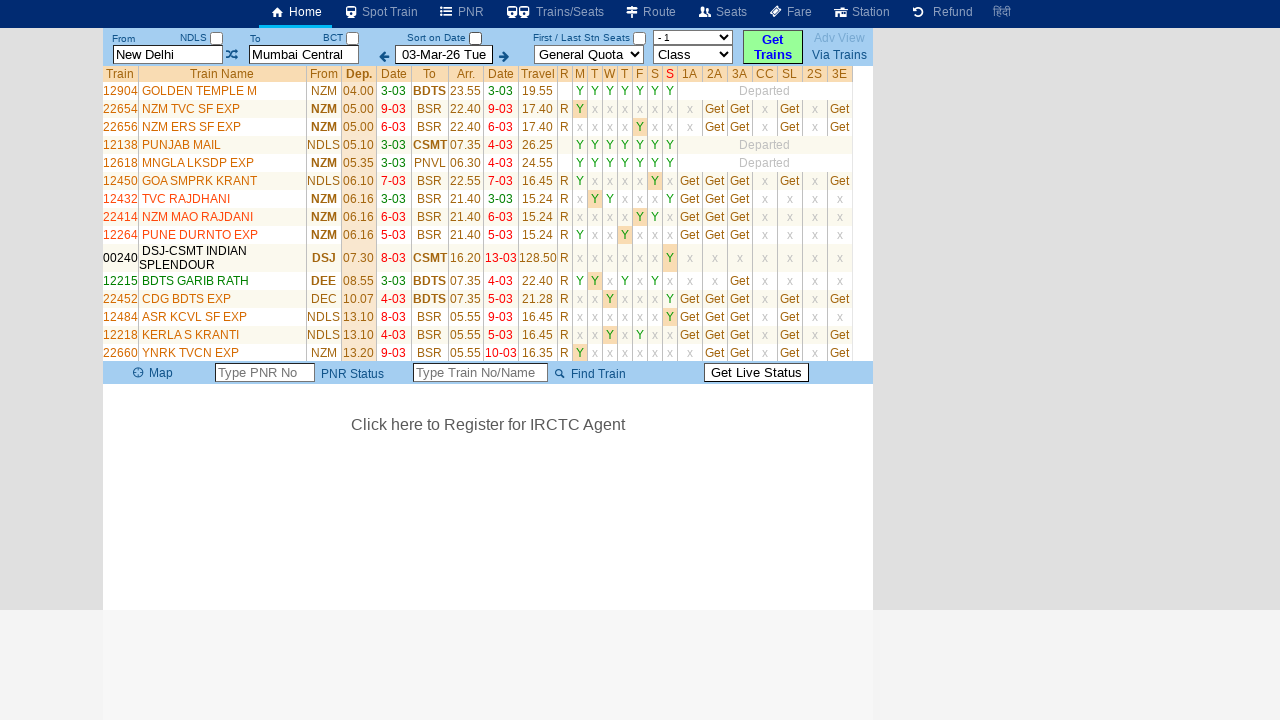

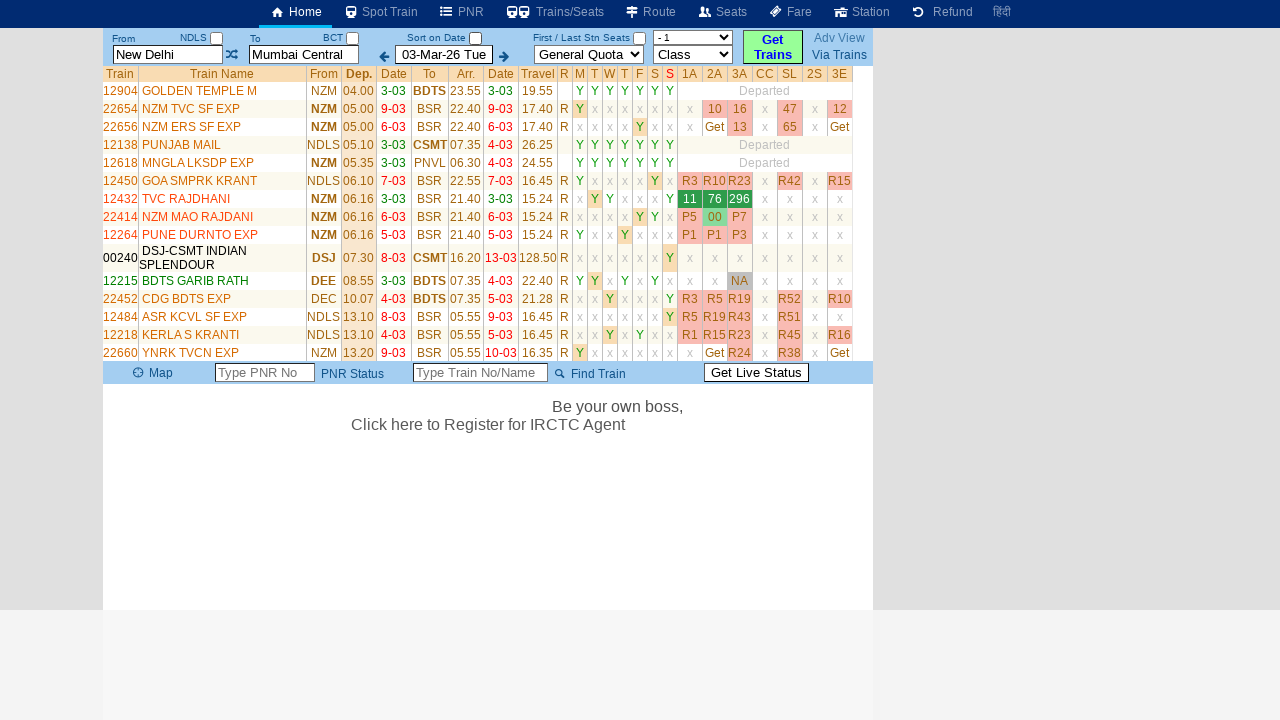